Tests drag and drop functionality on the jQuery UI droppable demo page by dragging an element from the source position to the drop target within an iframe.

Starting URL: https://jqueryui.com/droppable/

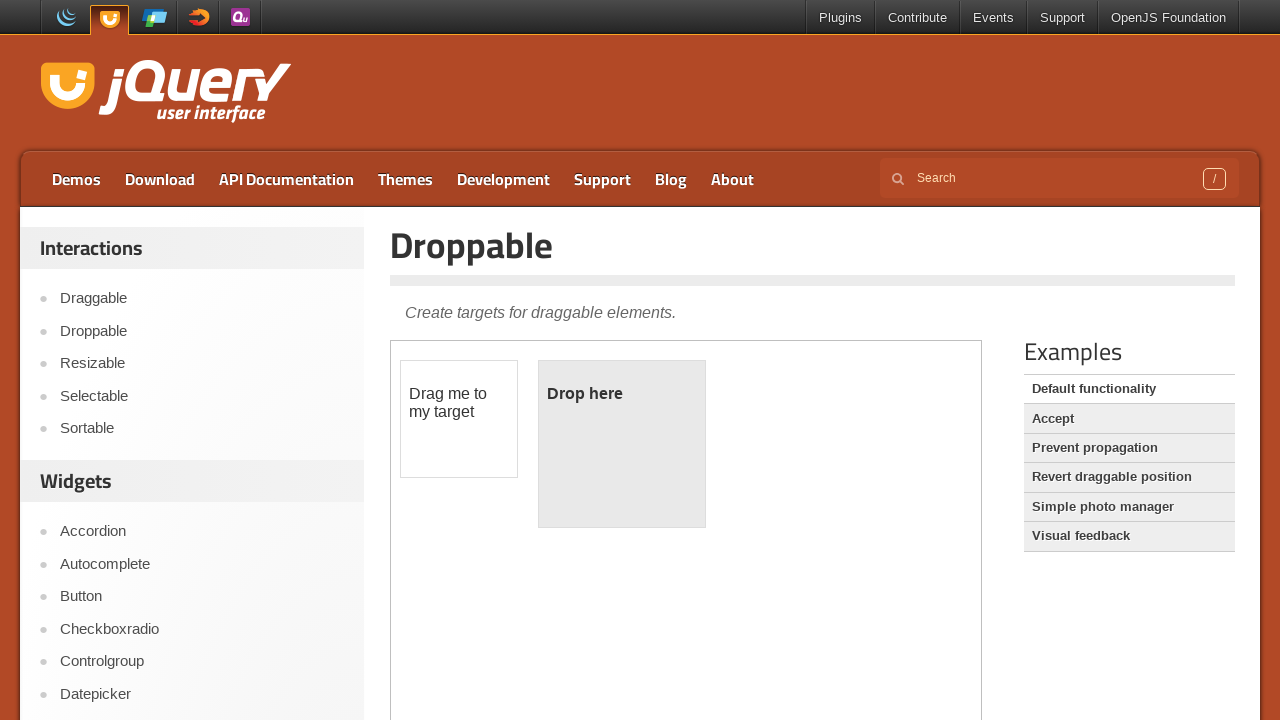

Located iframe with jQuery UI droppable demo
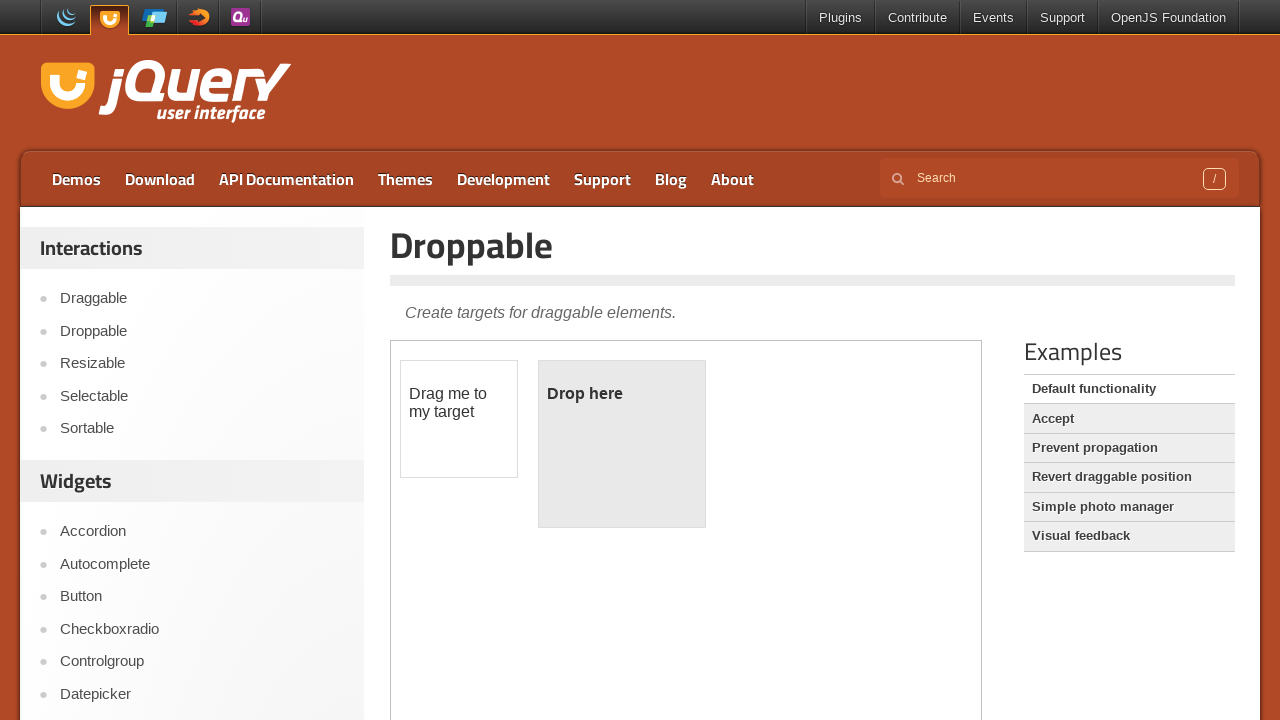

Located draggable element in iframe
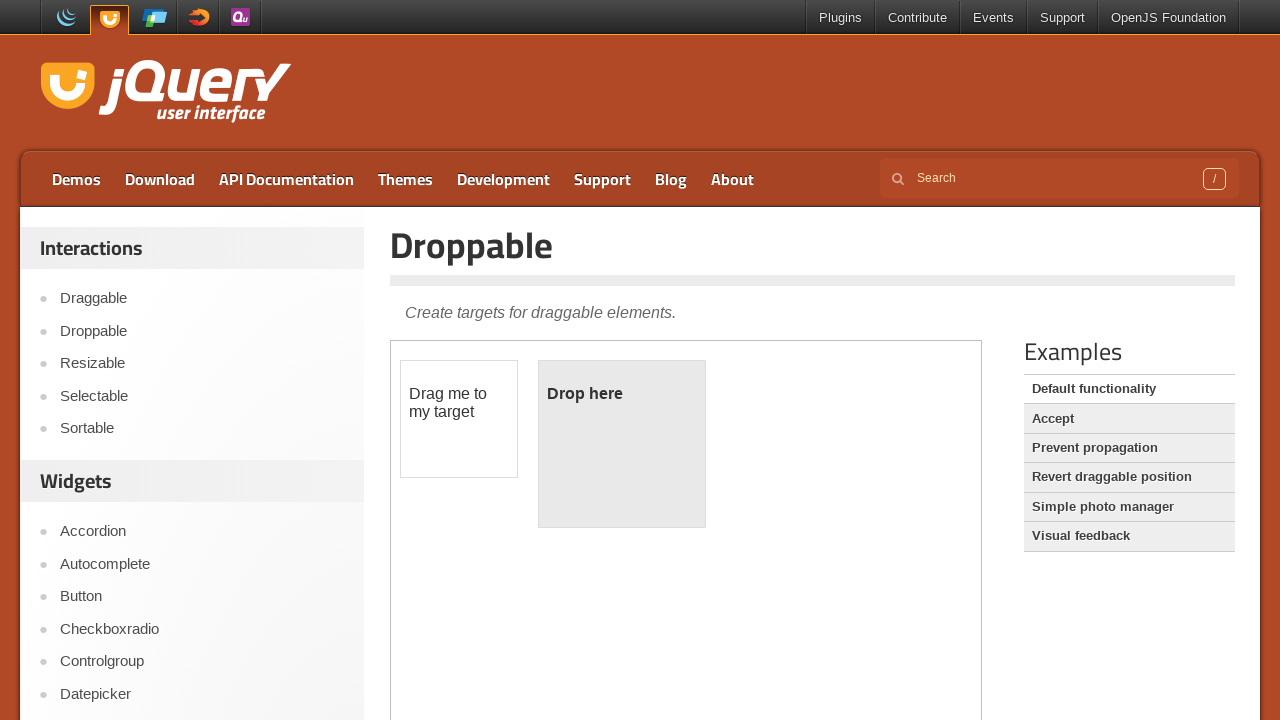

Located droppable target element in iframe
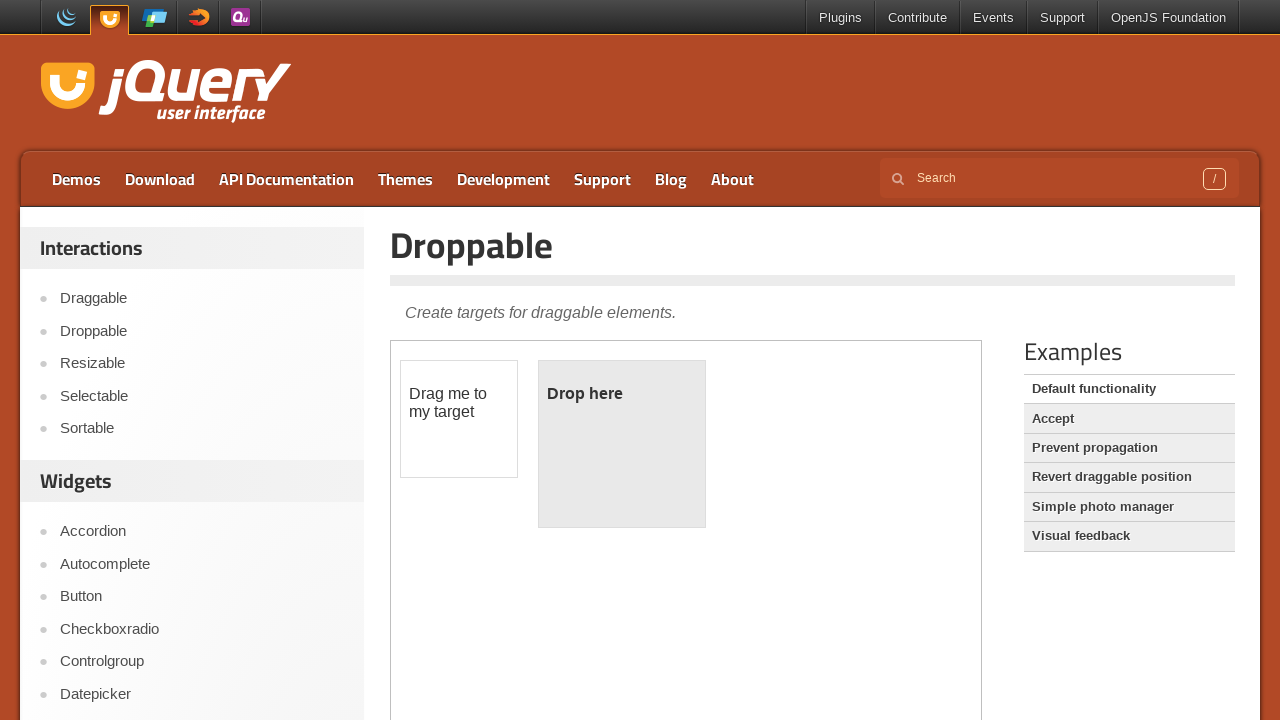

Retrieved bounding box for draggable element
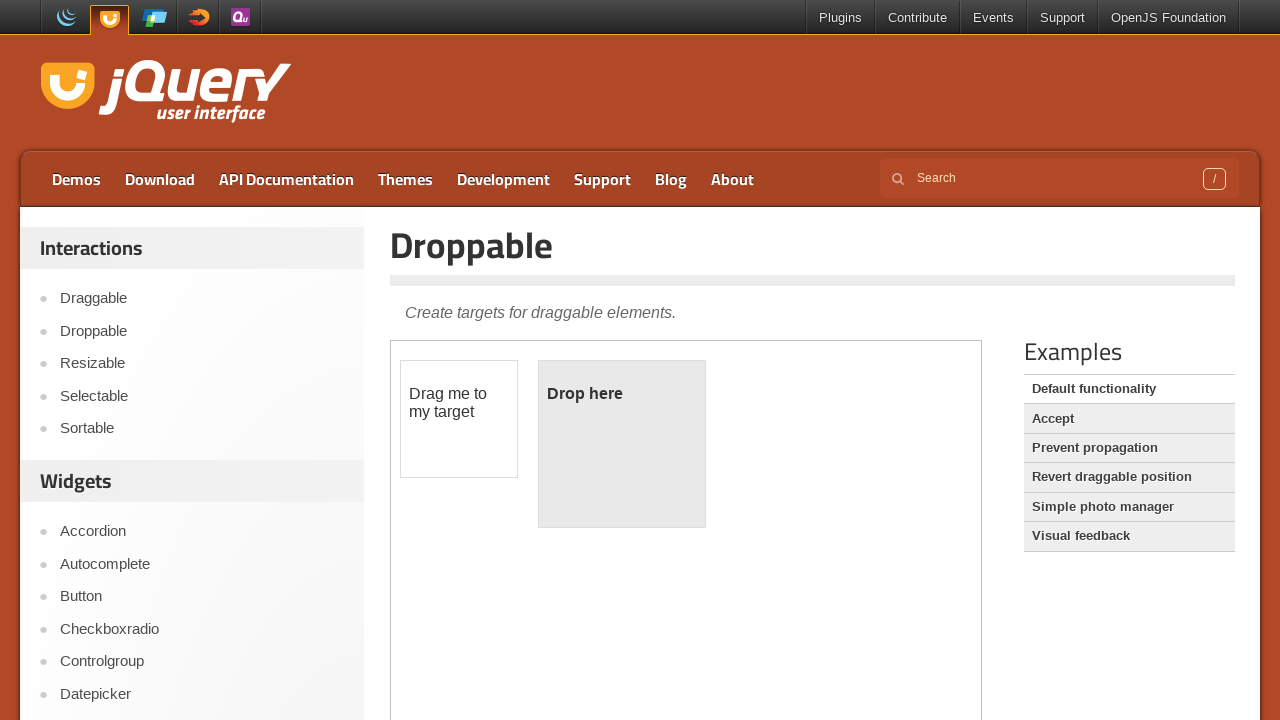

Retrieved bounding box for droppable target element
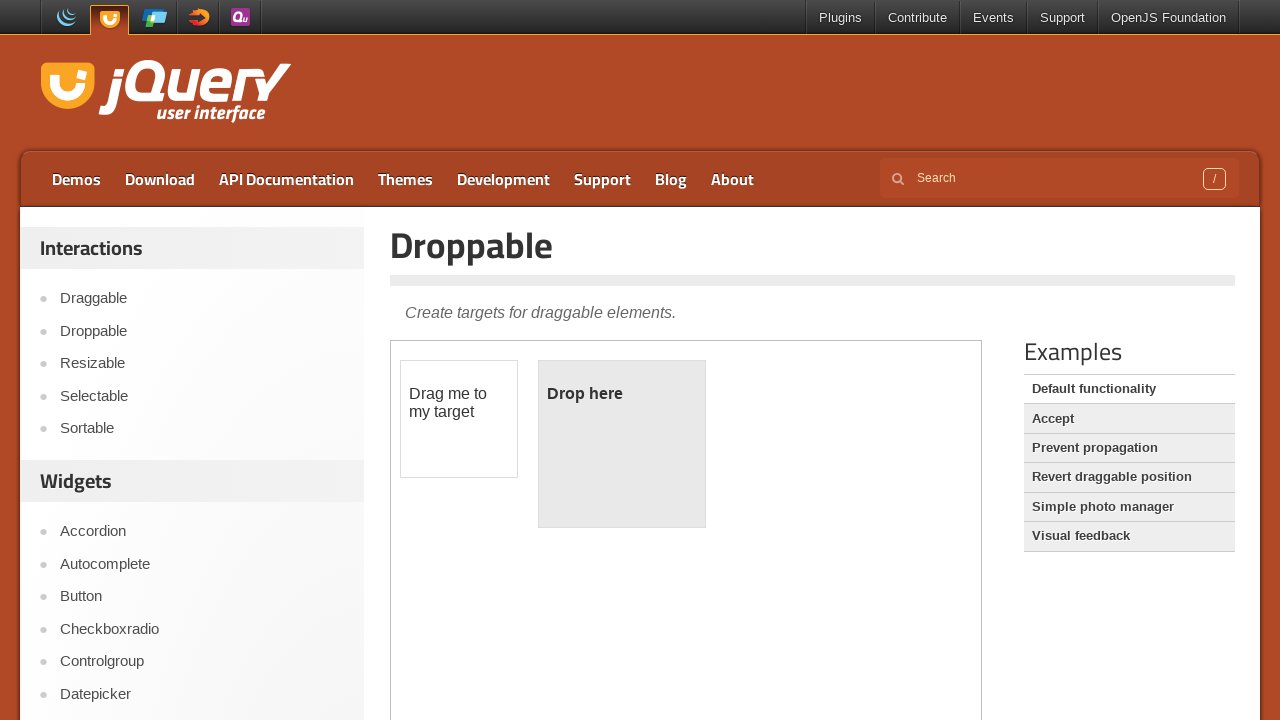

Moved mouse to center of draggable element at (459, 419)
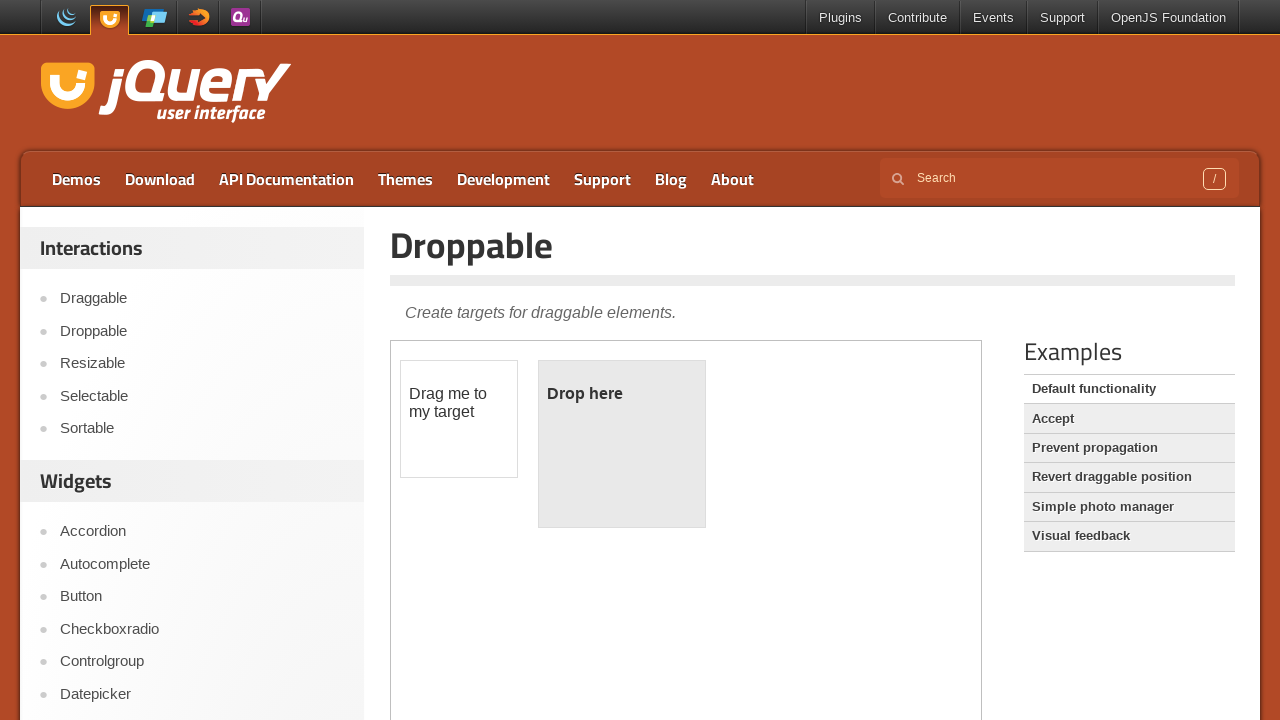

Pressed mouse button down to start drag at (459, 419)
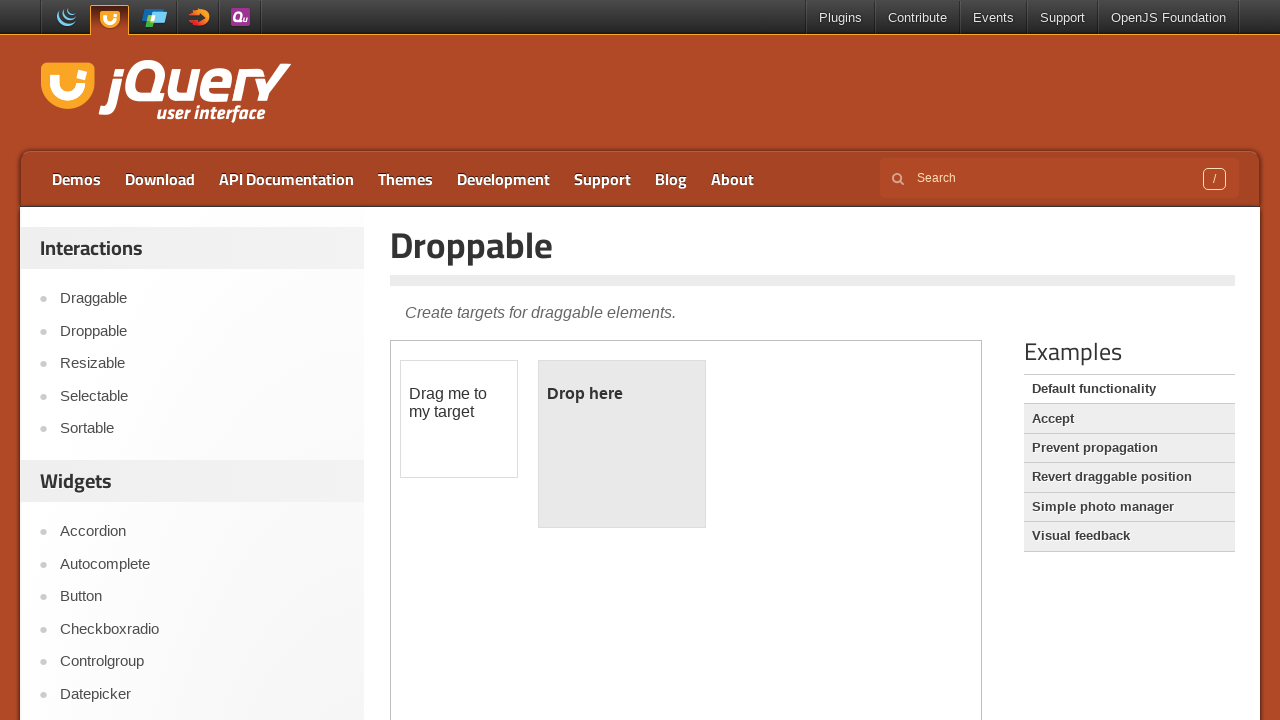

Moved draggable element to center of drop target at (622, 444)
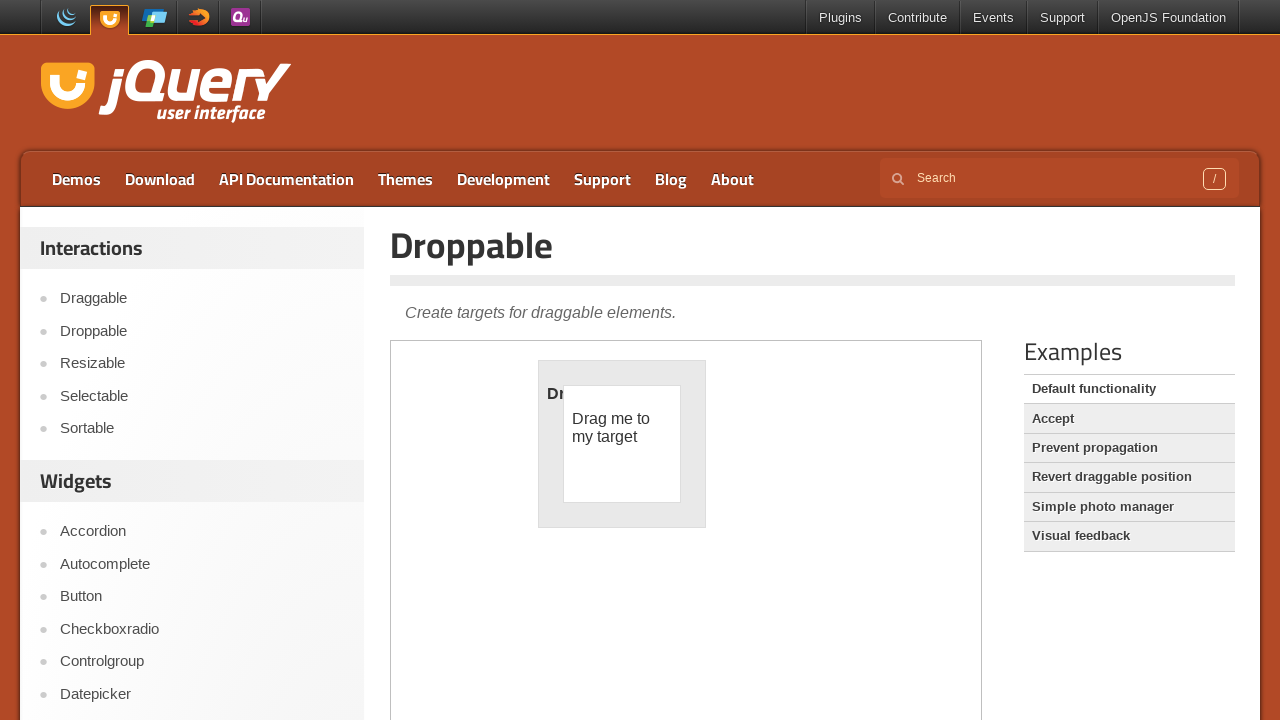

Released mouse button to complete drag and drop operation at (622, 444)
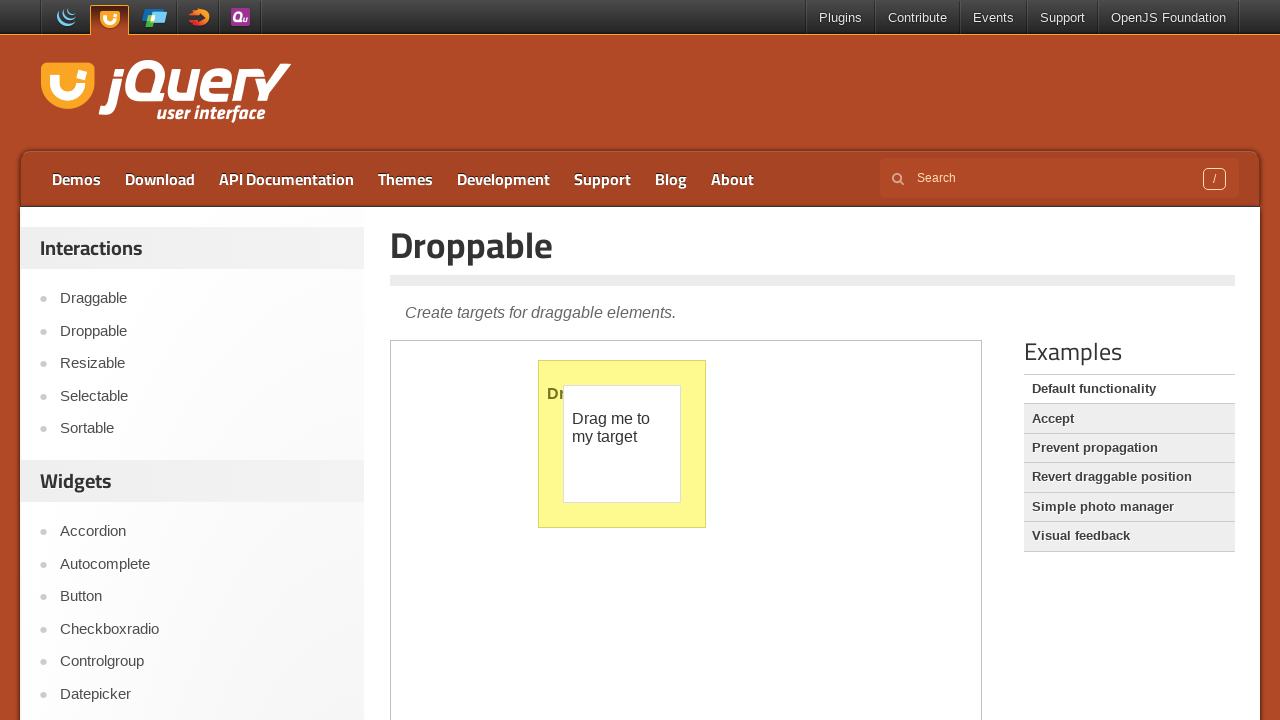

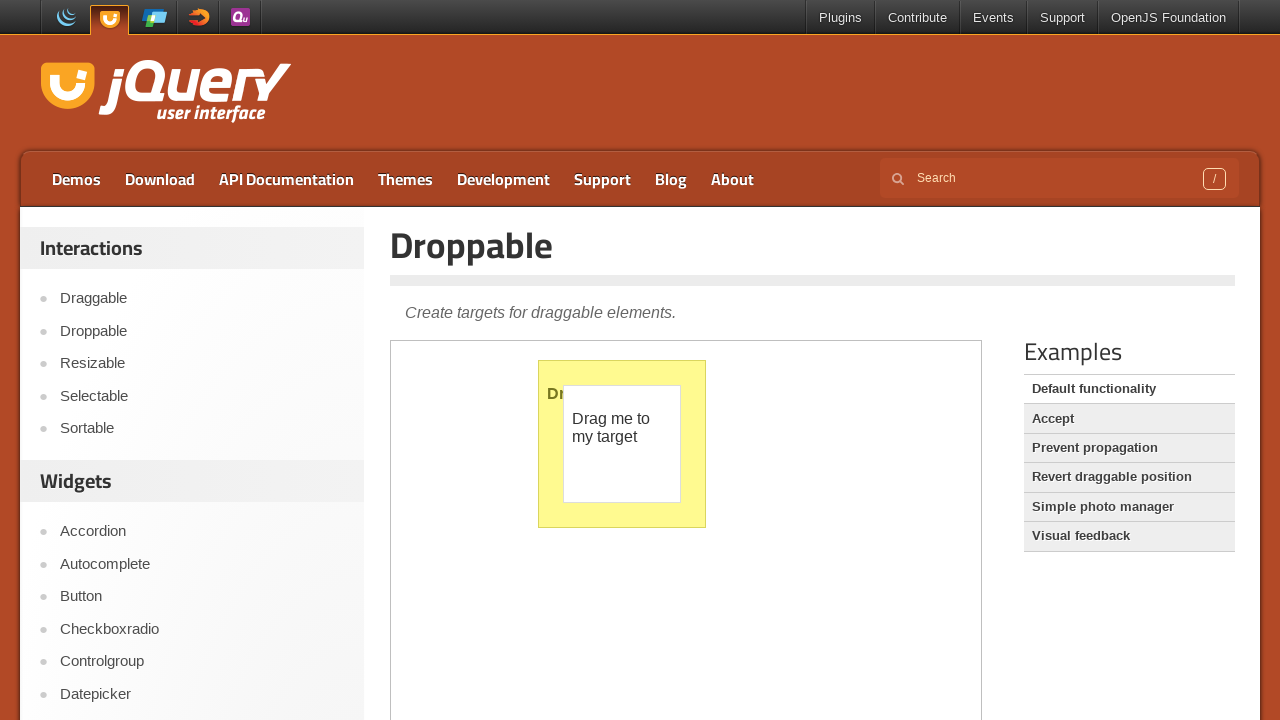